Tests editing a todo item by double-clicking, modifying text, and pressing Enter

Starting URL: https://demo.playwright.dev/todomvc

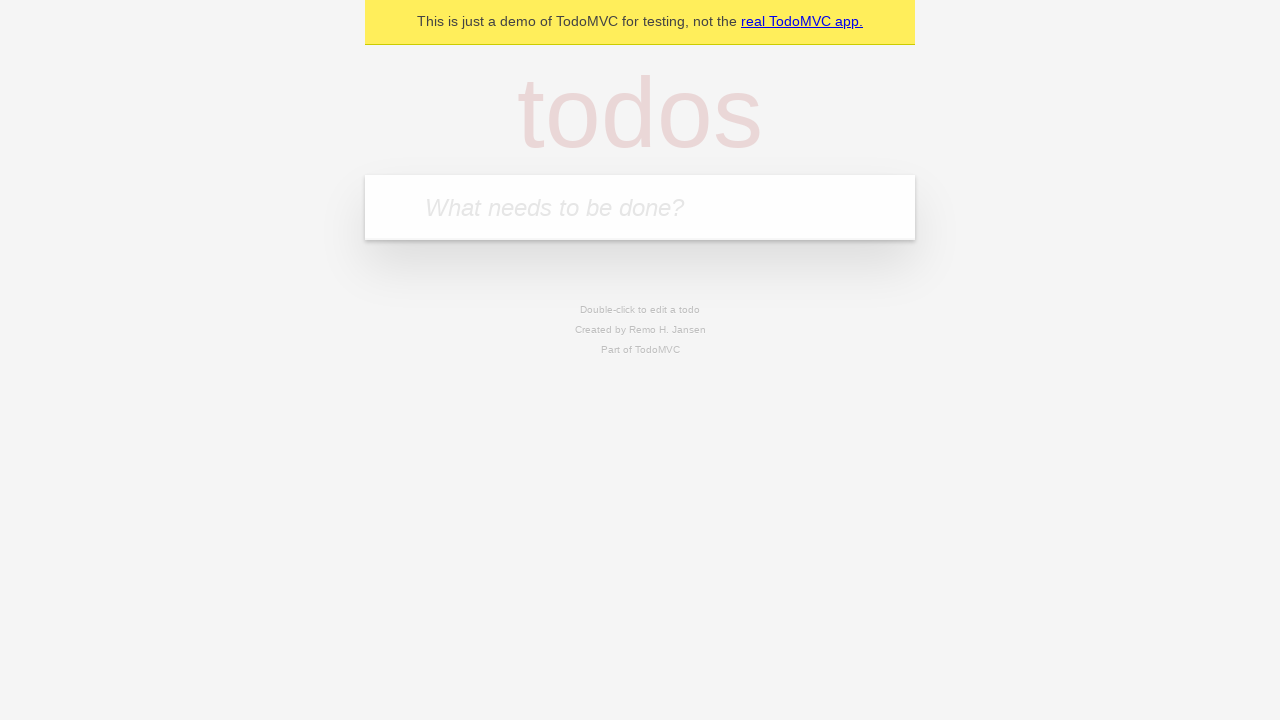

Filled new todo input with 'buy some cheese' on .new-todo
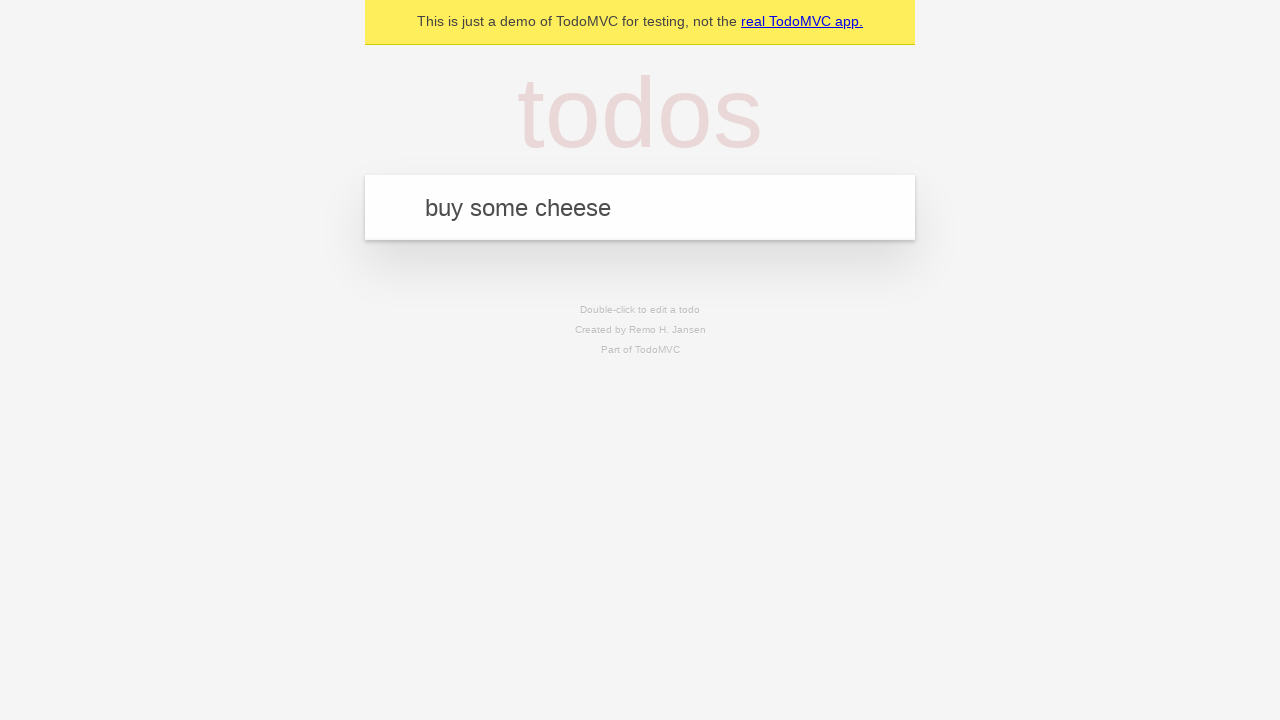

Pressed Enter to create first todo on .new-todo
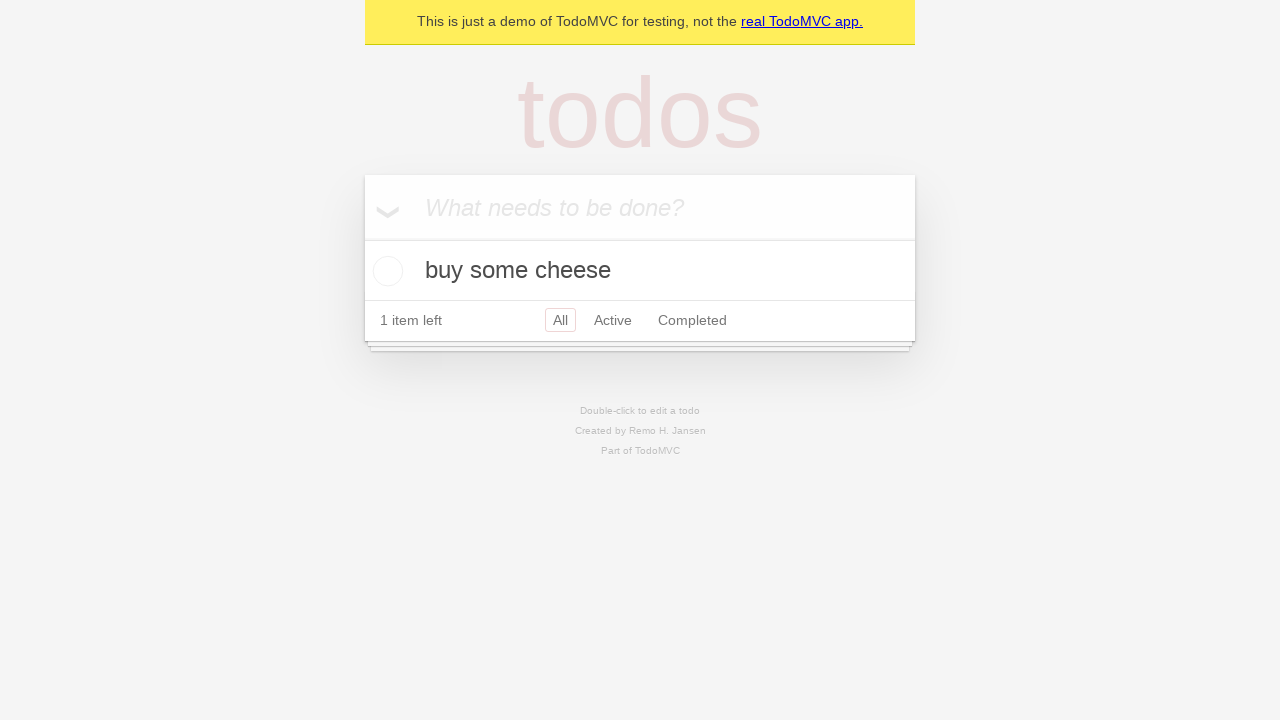

Filled new todo input with 'feed the cat' on .new-todo
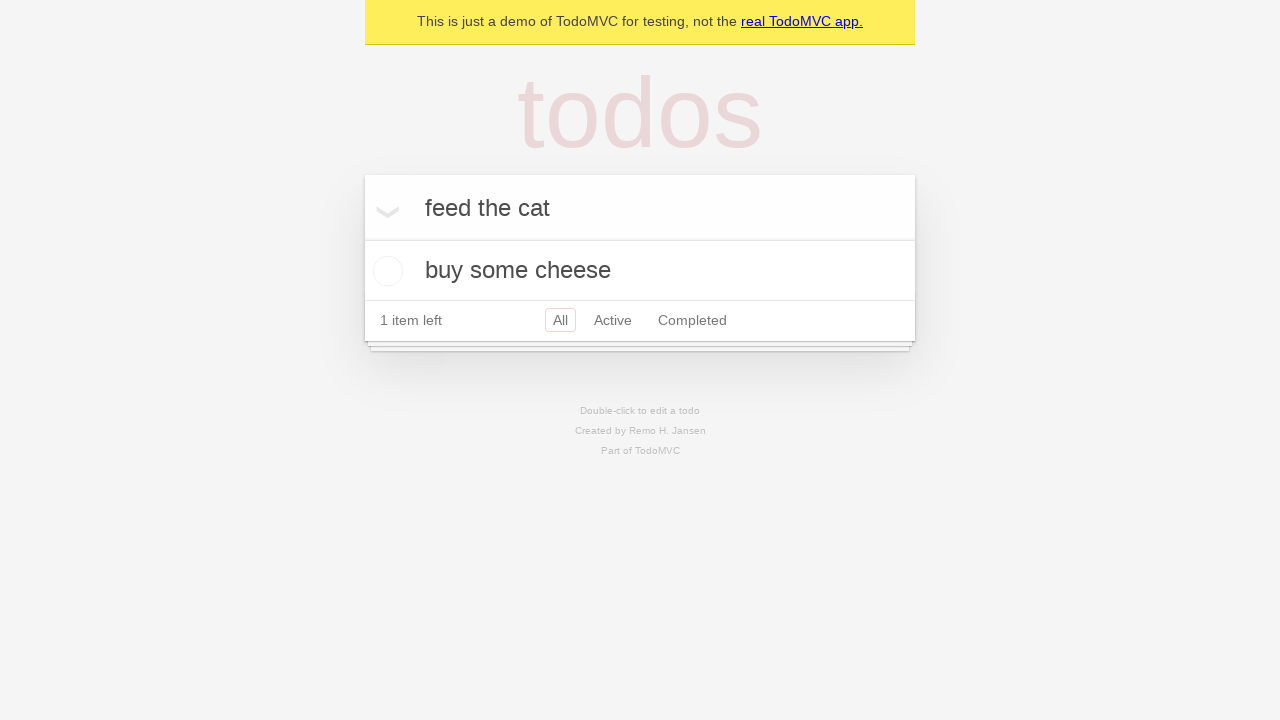

Pressed Enter to create second todo on .new-todo
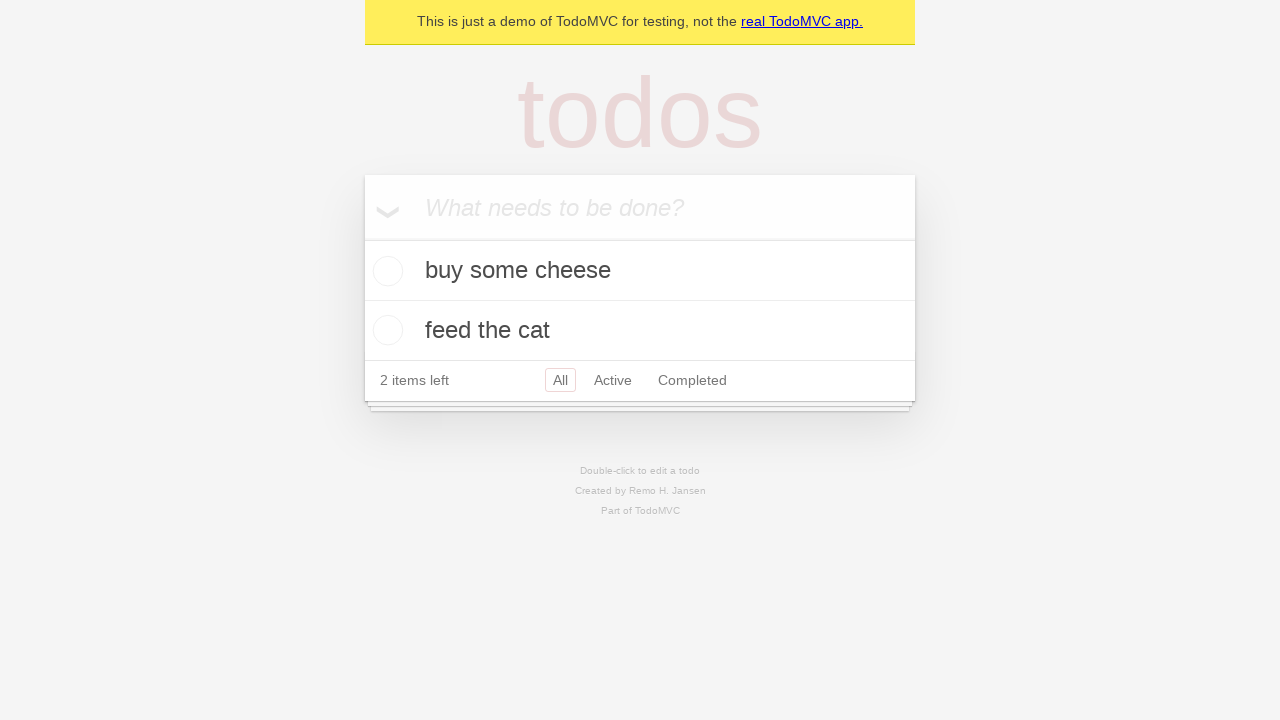

Filled new todo input with 'book a doctors appointment' on .new-todo
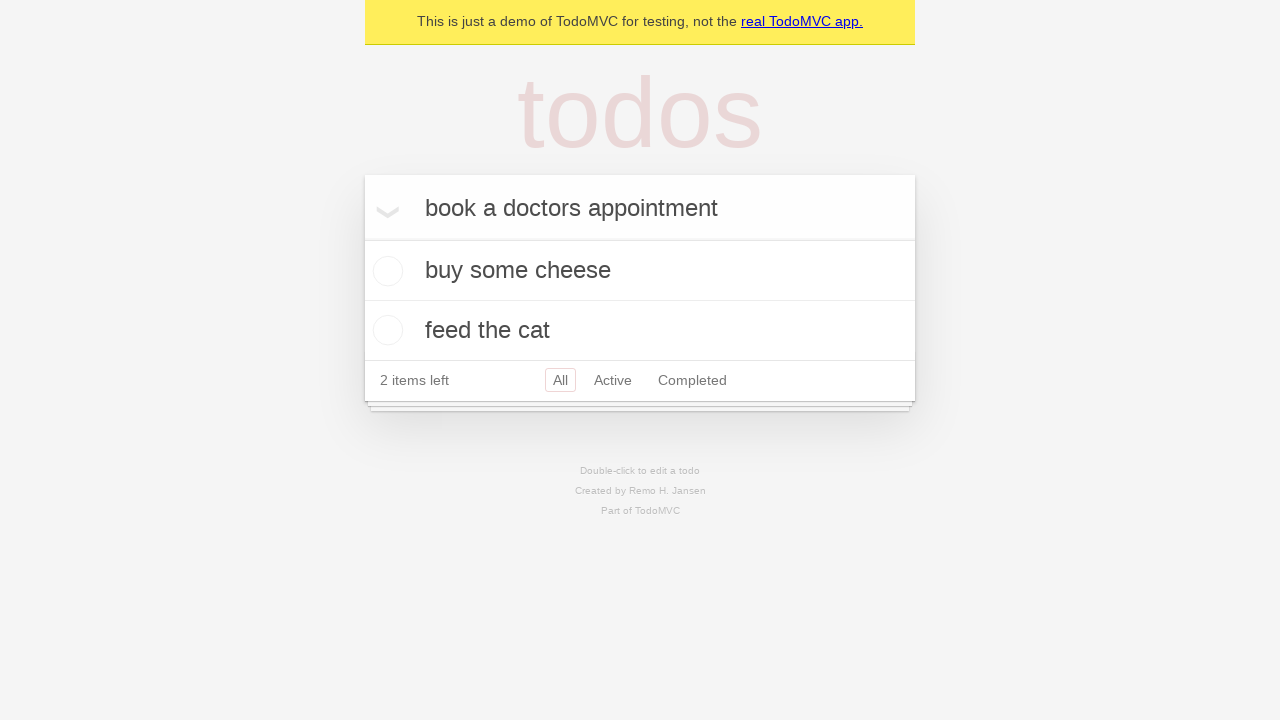

Pressed Enter to create third todo on .new-todo
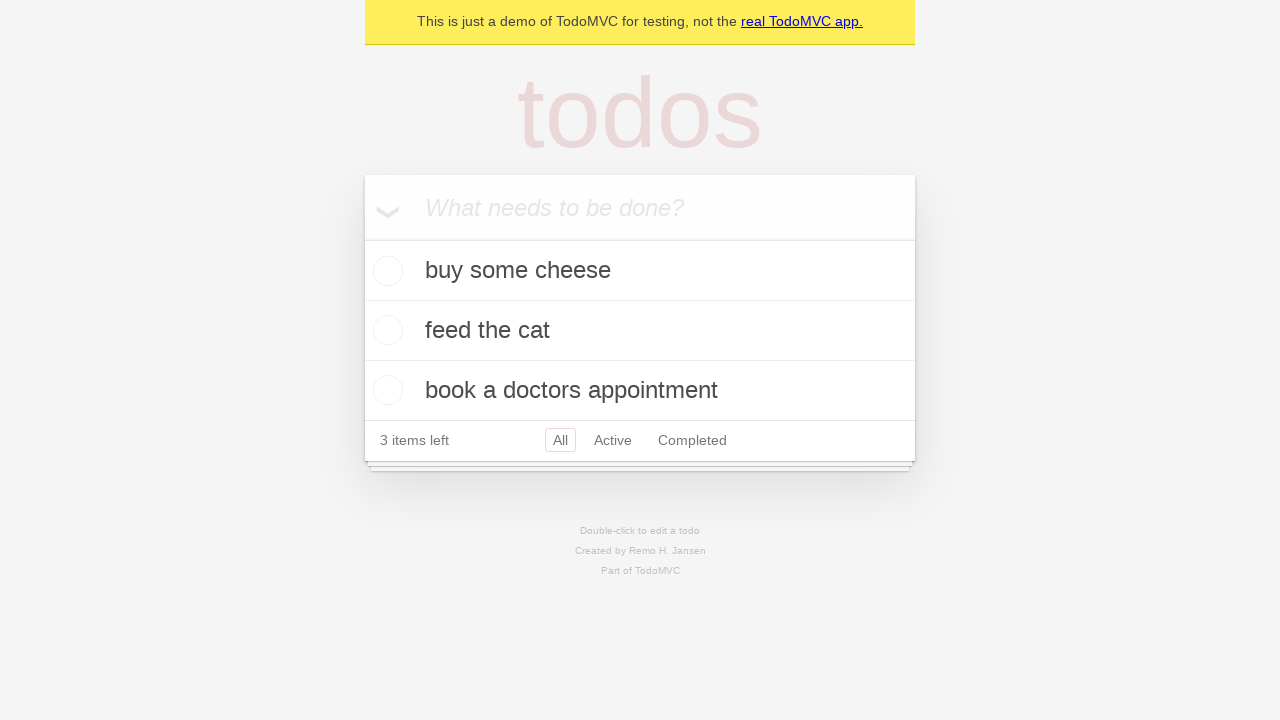

Double-clicked second todo item to enter edit mode at (640, 331) on .todo-list li >> nth=1
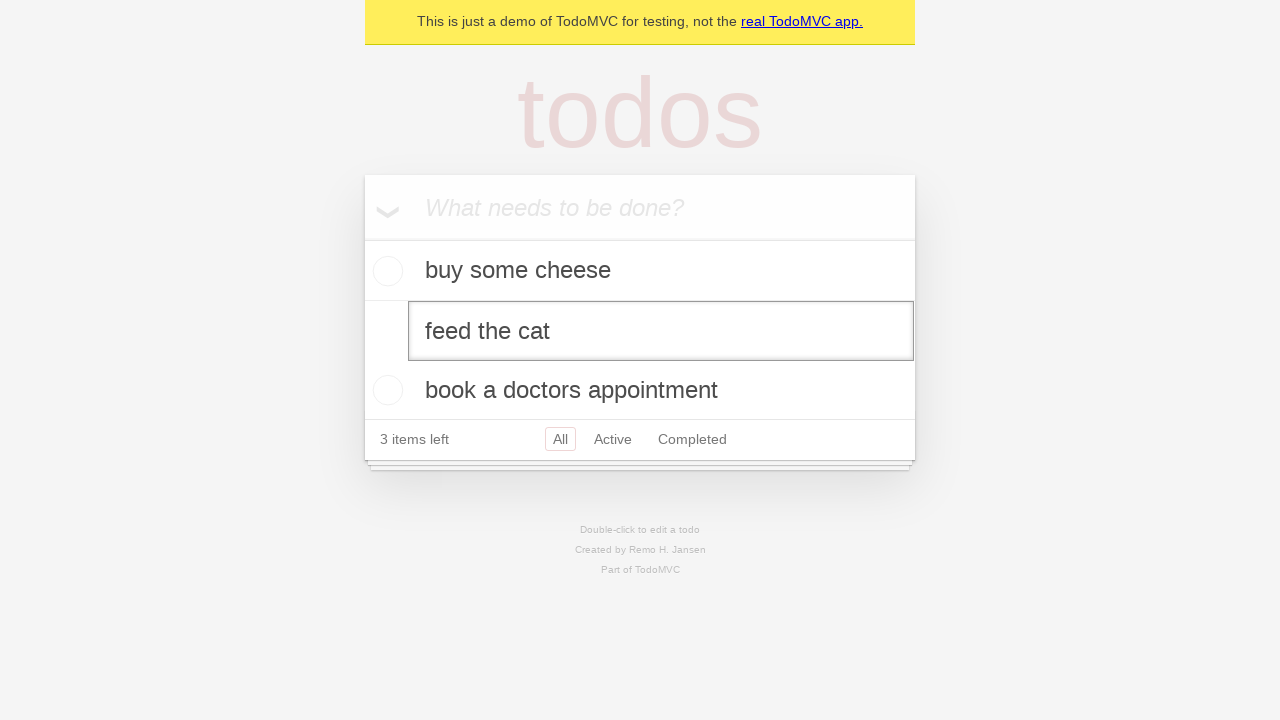

Filled edit field with new text 'buy some sausages' on .todo-list li >> nth=1 >> .edit
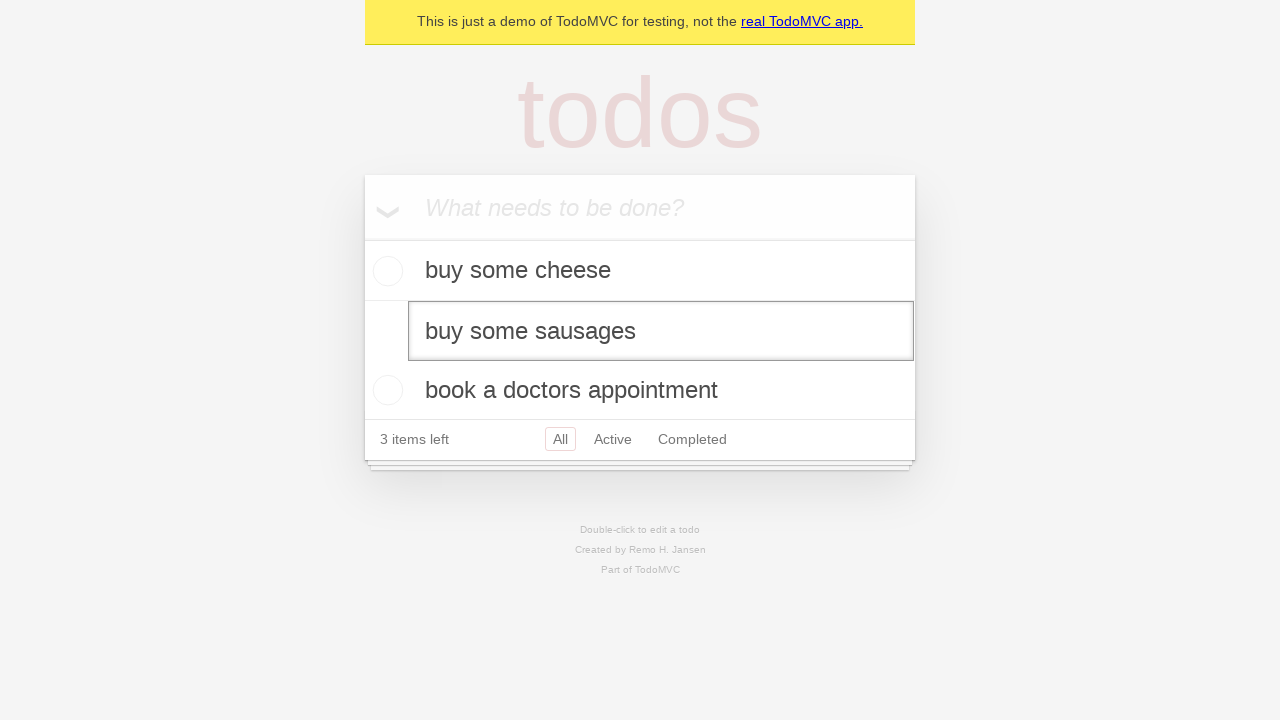

Pressed Enter to save edited todo item on .todo-list li >> nth=1 >> .edit
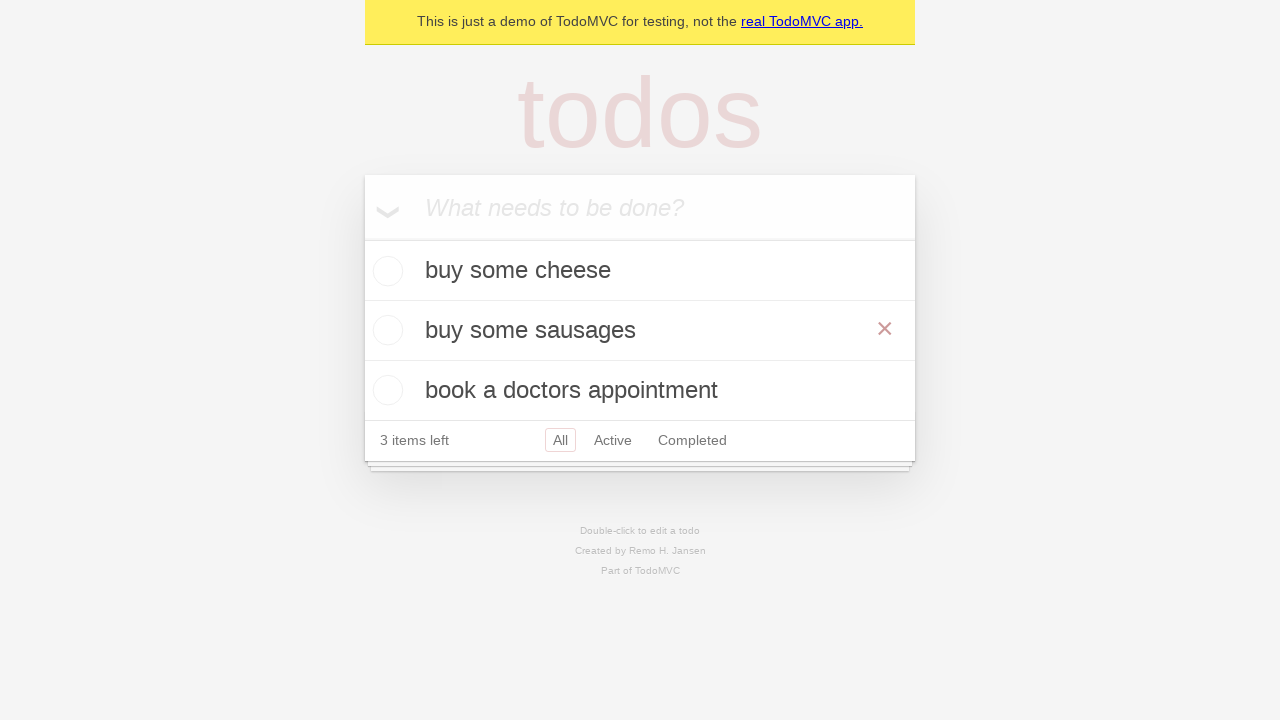

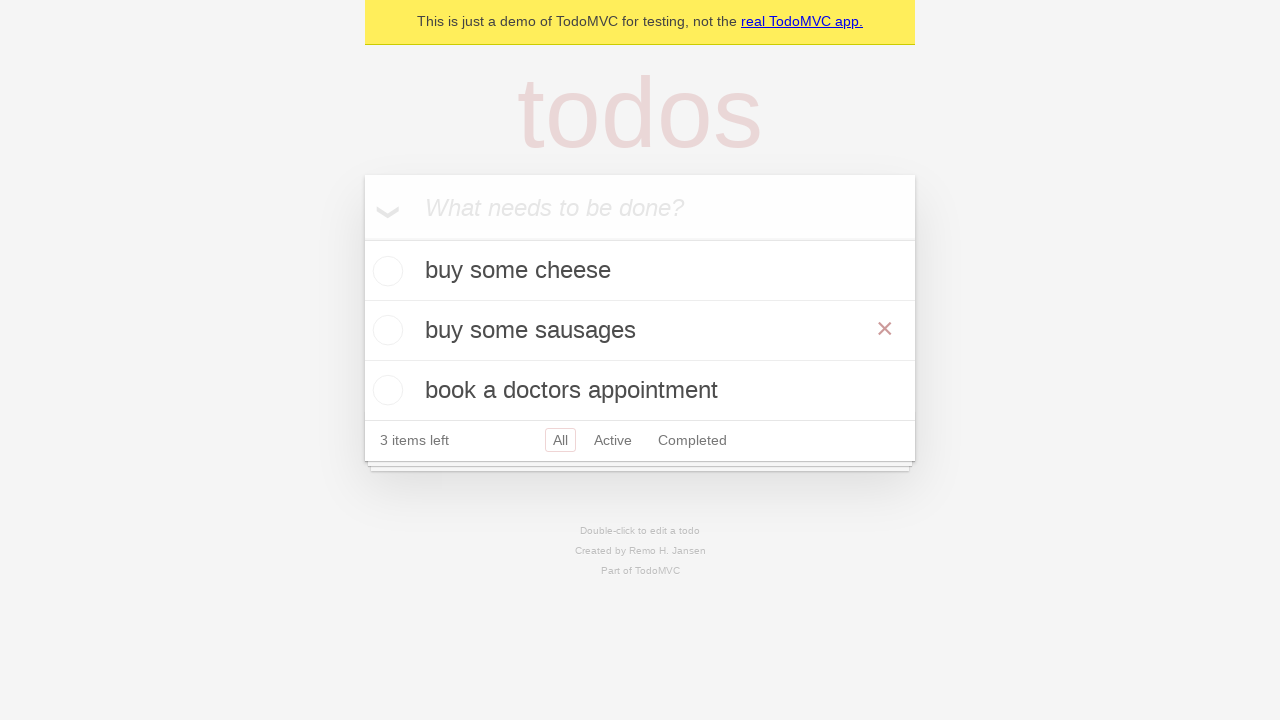